Tests dragging with cursor positioned at center of element

Starting URL: https://demoqa.com/dragabble

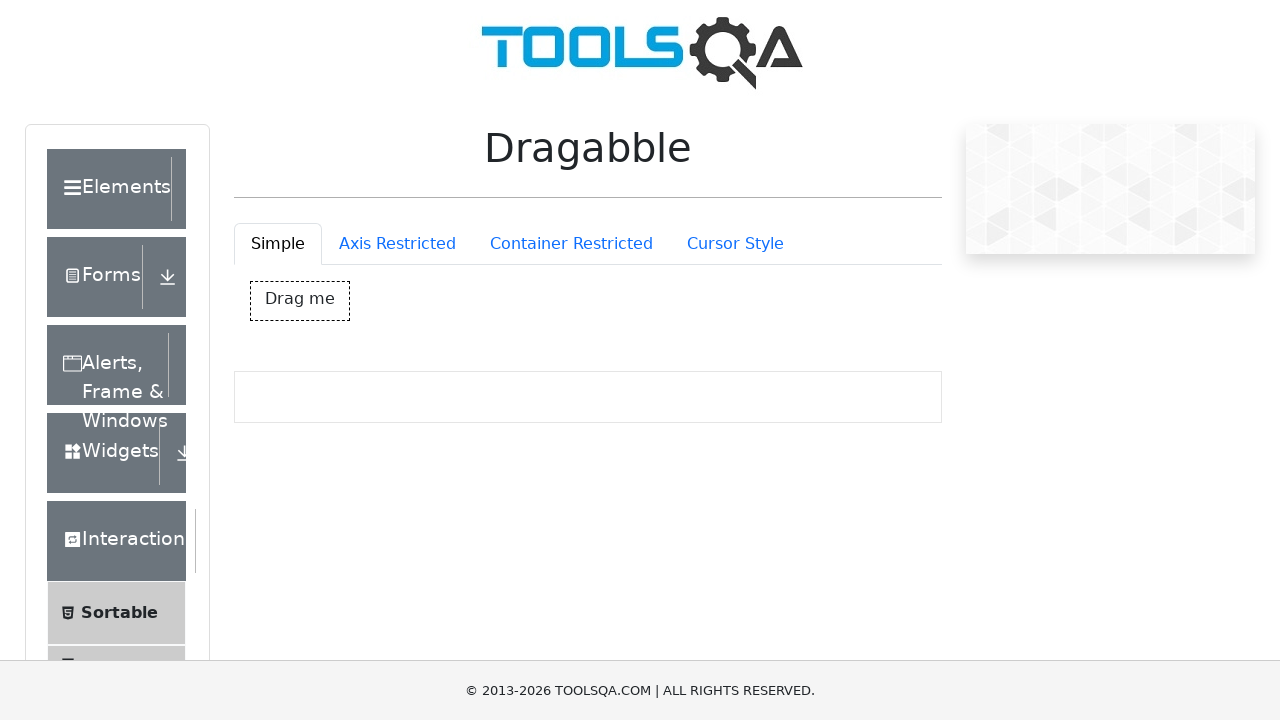

Clicked on Cursor Style tab at (735, 244) on #draggableExample-tab-cursorStyle
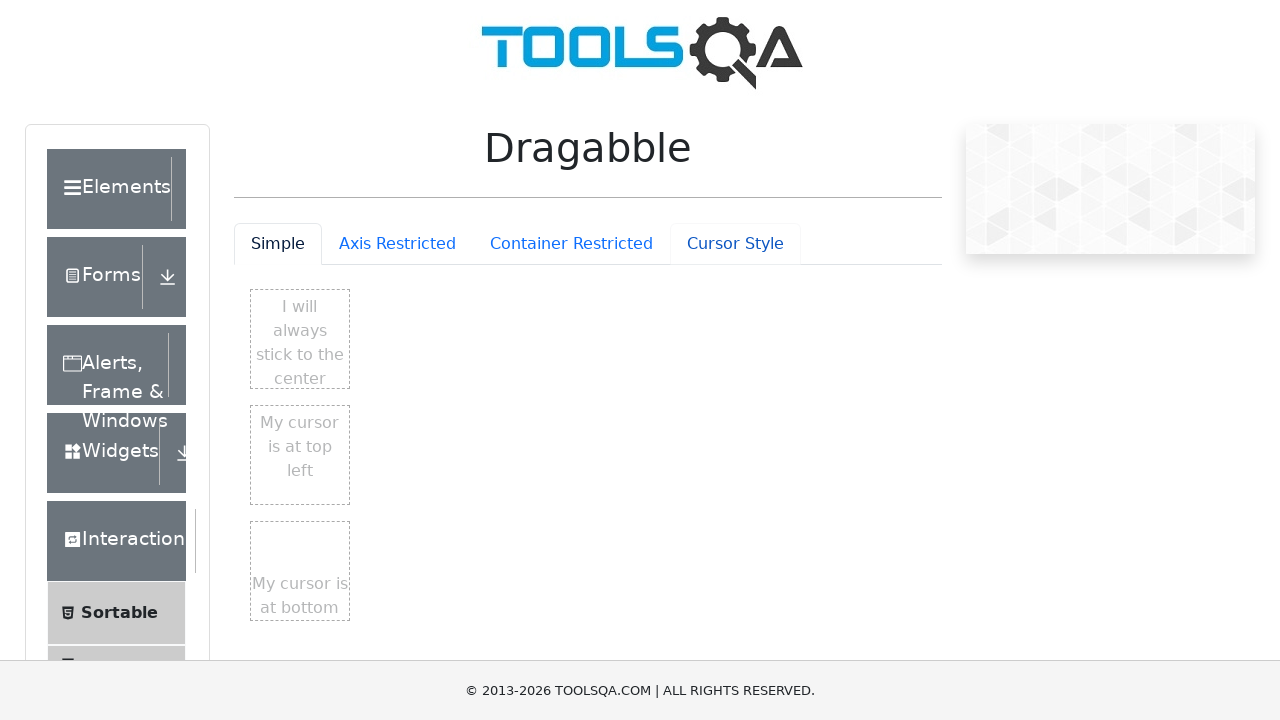

Located cursor center draggable element
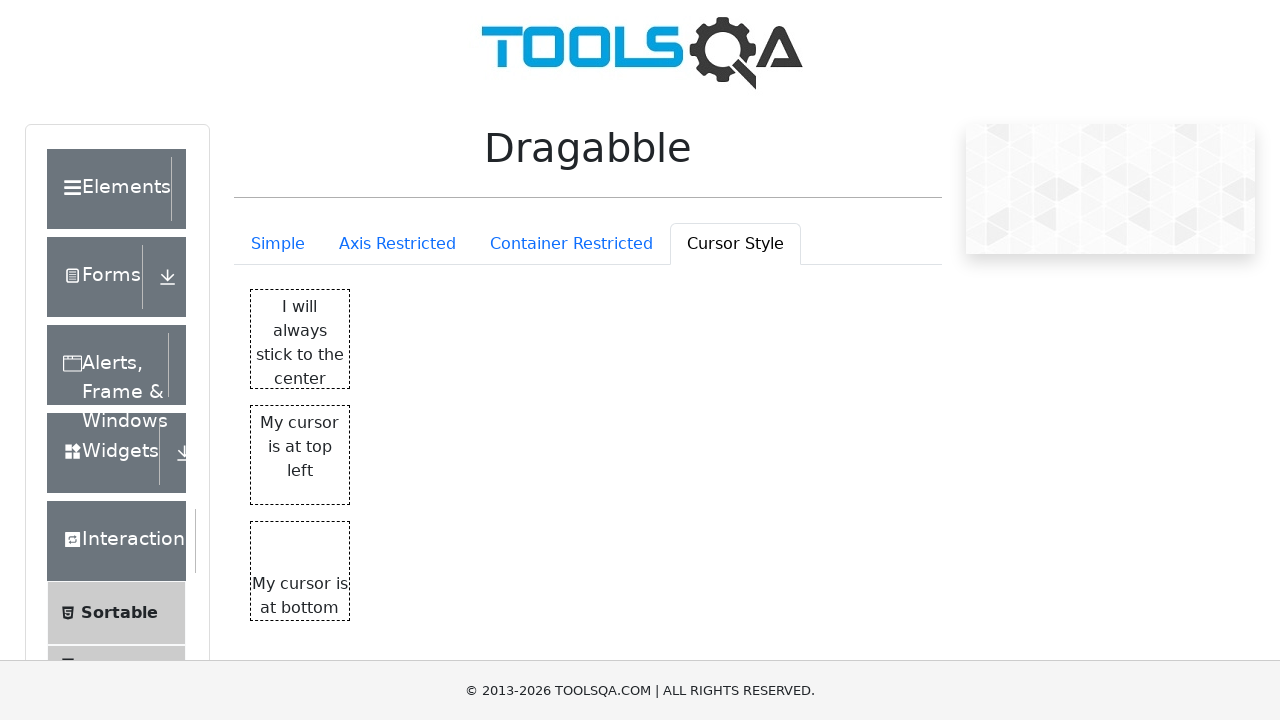

Retrieved bounding box of cursor center element
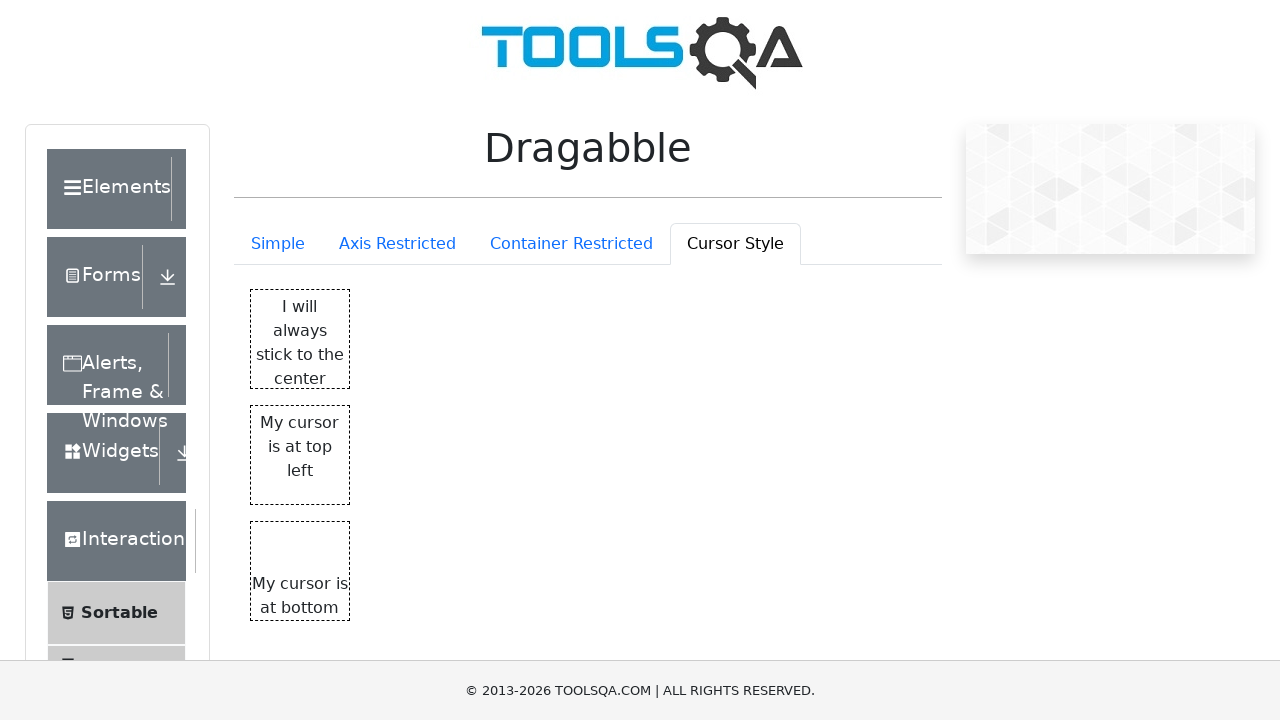

Moved cursor to center of draggable element at (300, 339)
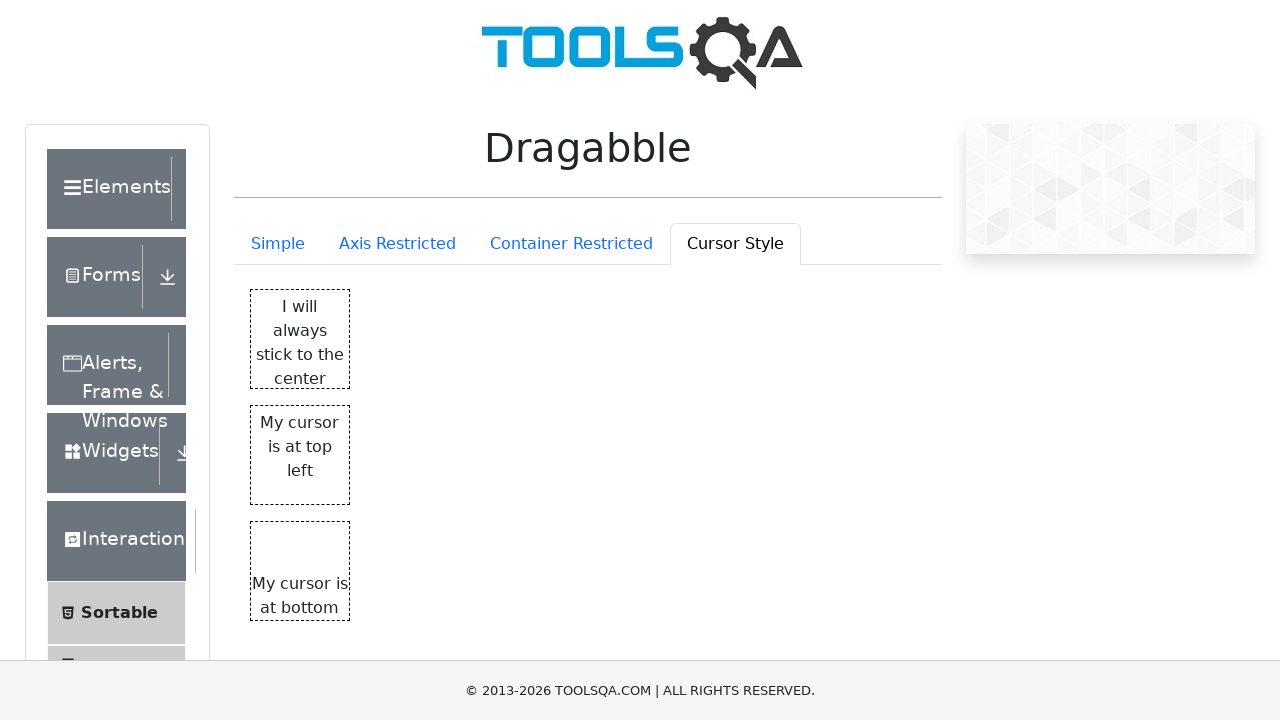

Pressed mouse button down at center position at (300, 339)
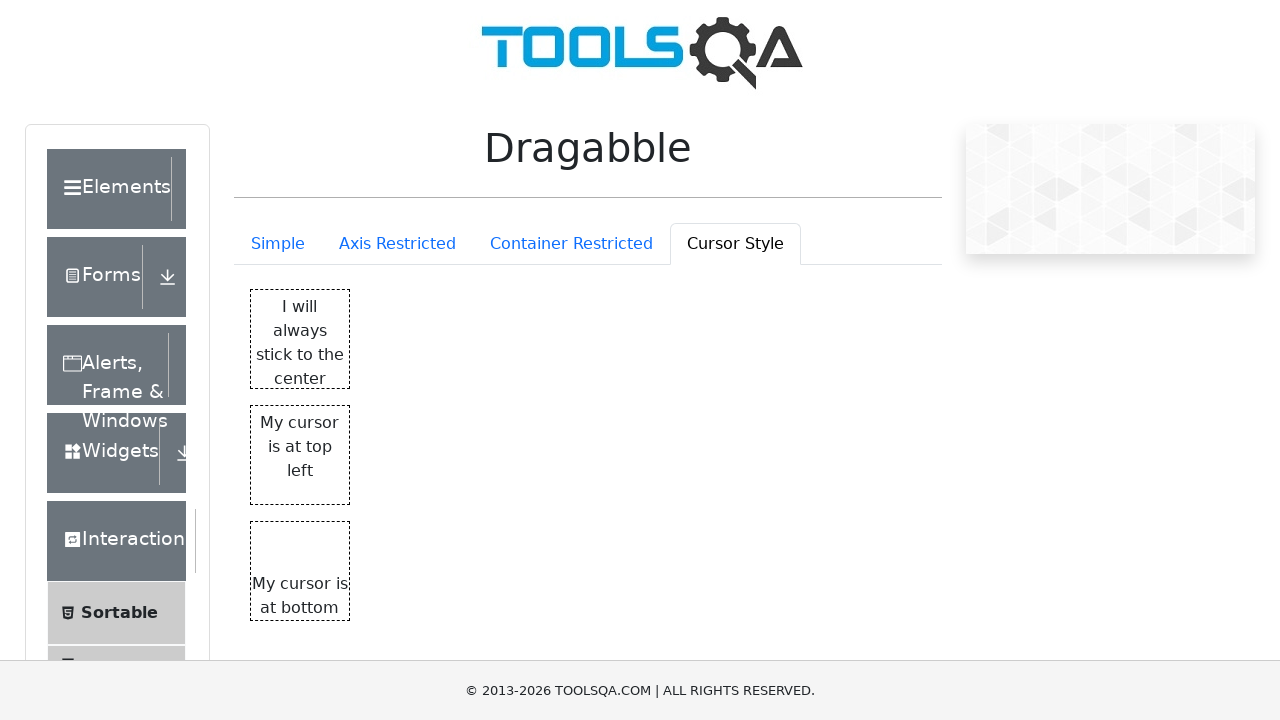

Dragged element 120px right and 90px down at (420, 429)
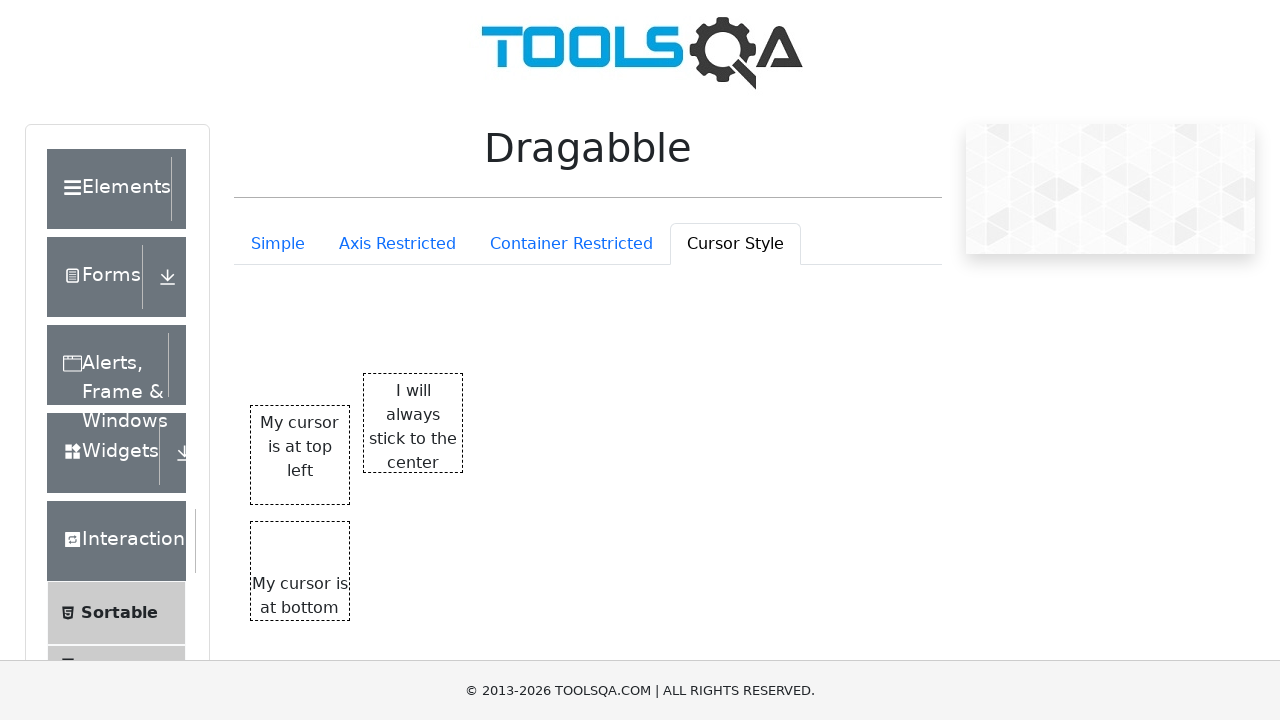

Released mouse button to complete drag operation at (420, 429)
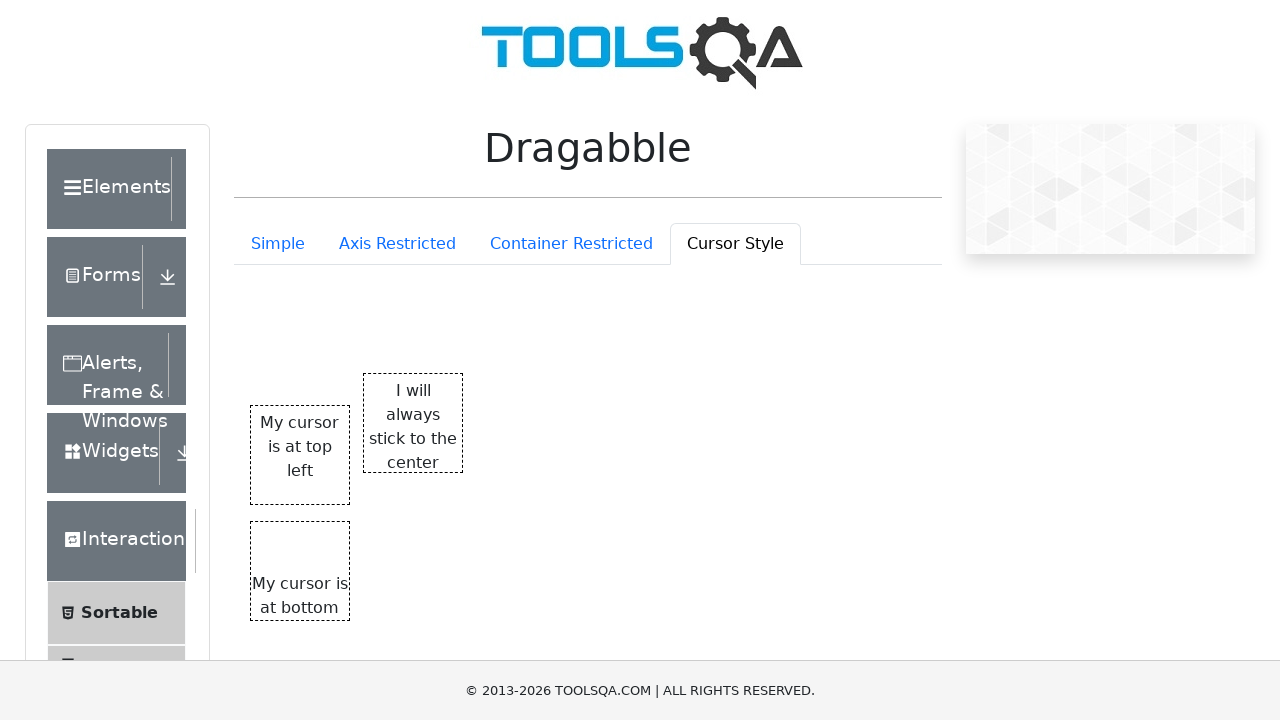

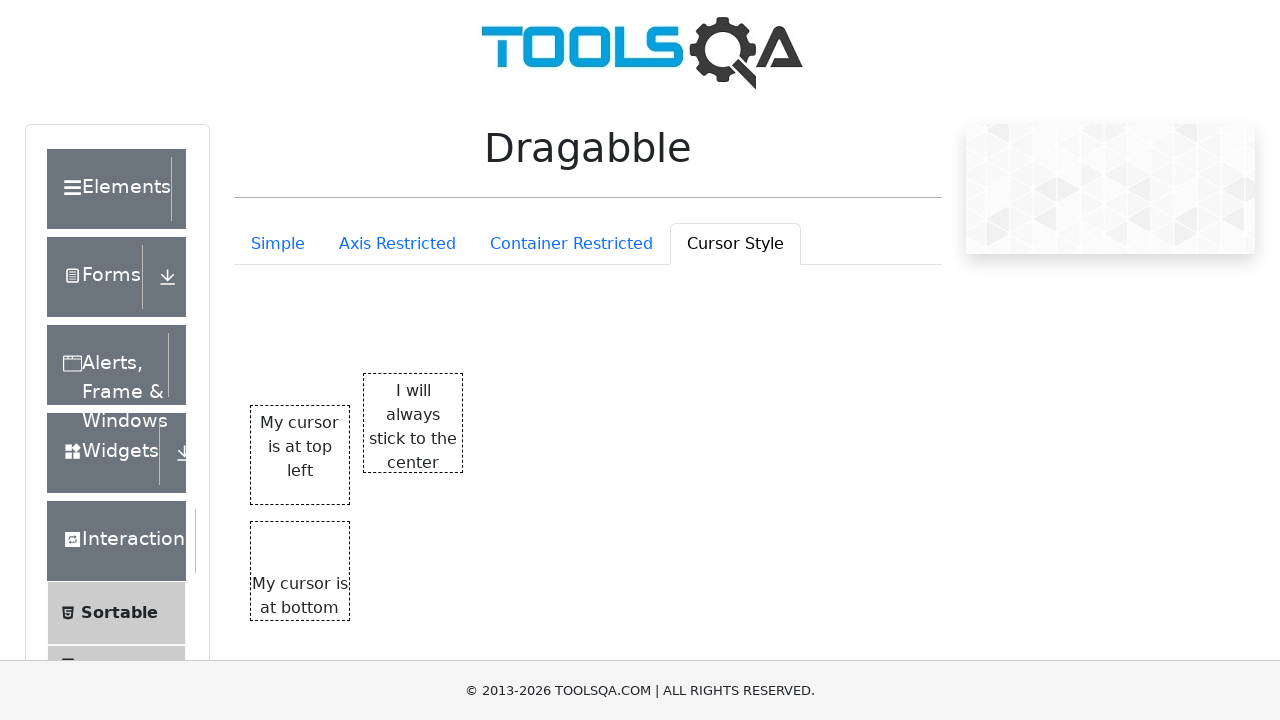